Tests delayed dropdown functionality by clicking a button that triggers a setTimeout, then waits for and verifies the dropdown menu elements appear

Starting URL: http://omayo.blogspot.com/

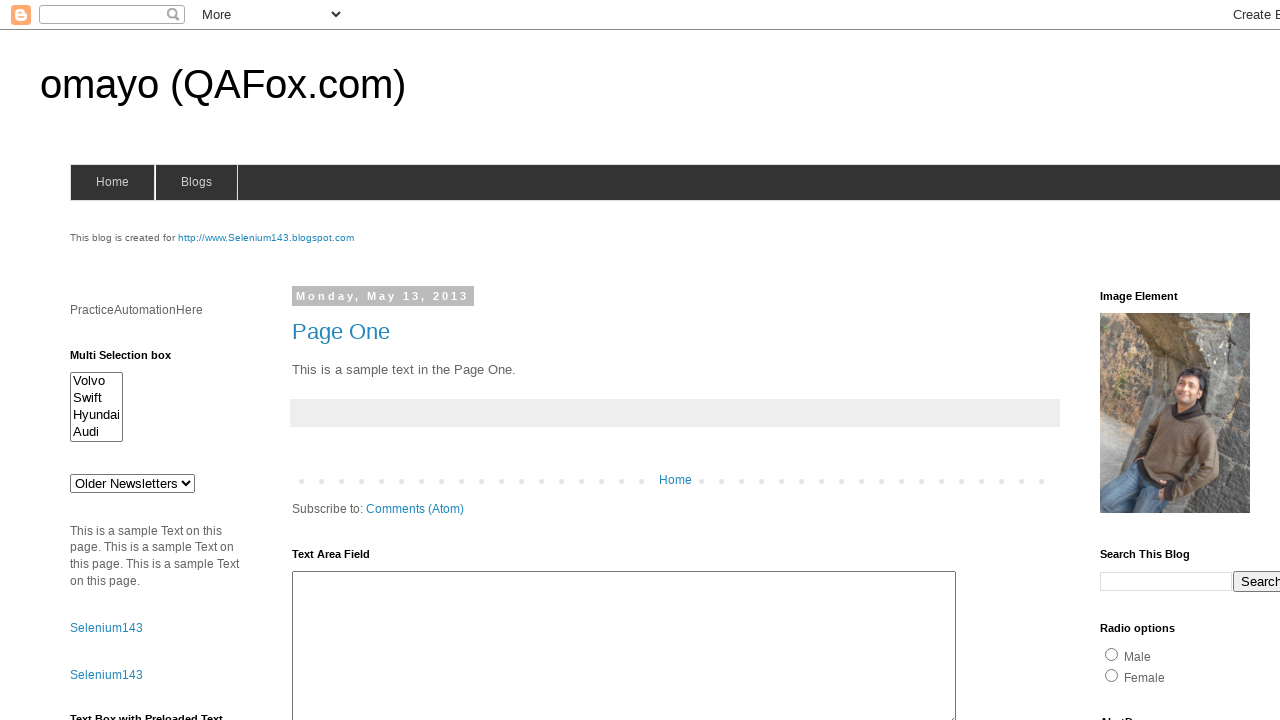

Clicked button to trigger delayed dropdown (3 second setTimeout) at (1227, 360) on xpath=//button[@onclick='setTimeout(myFunction,3000)']
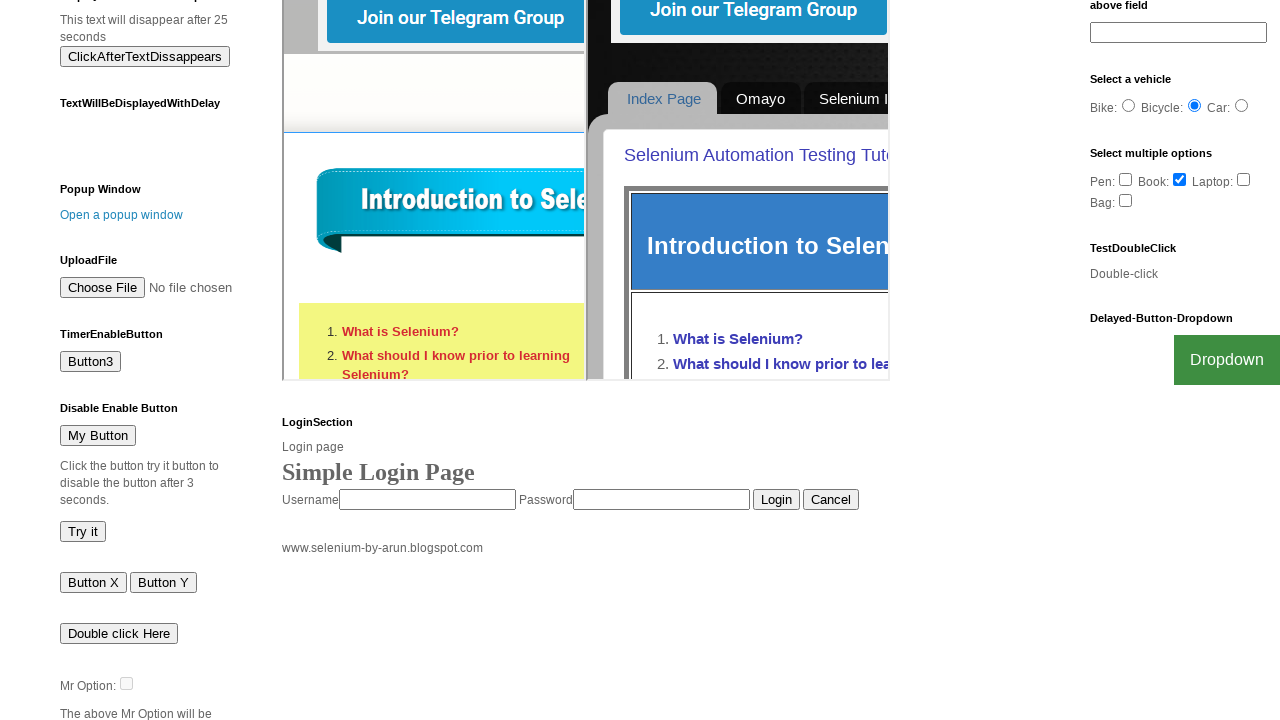

Waited for dropdown menu elements to appear
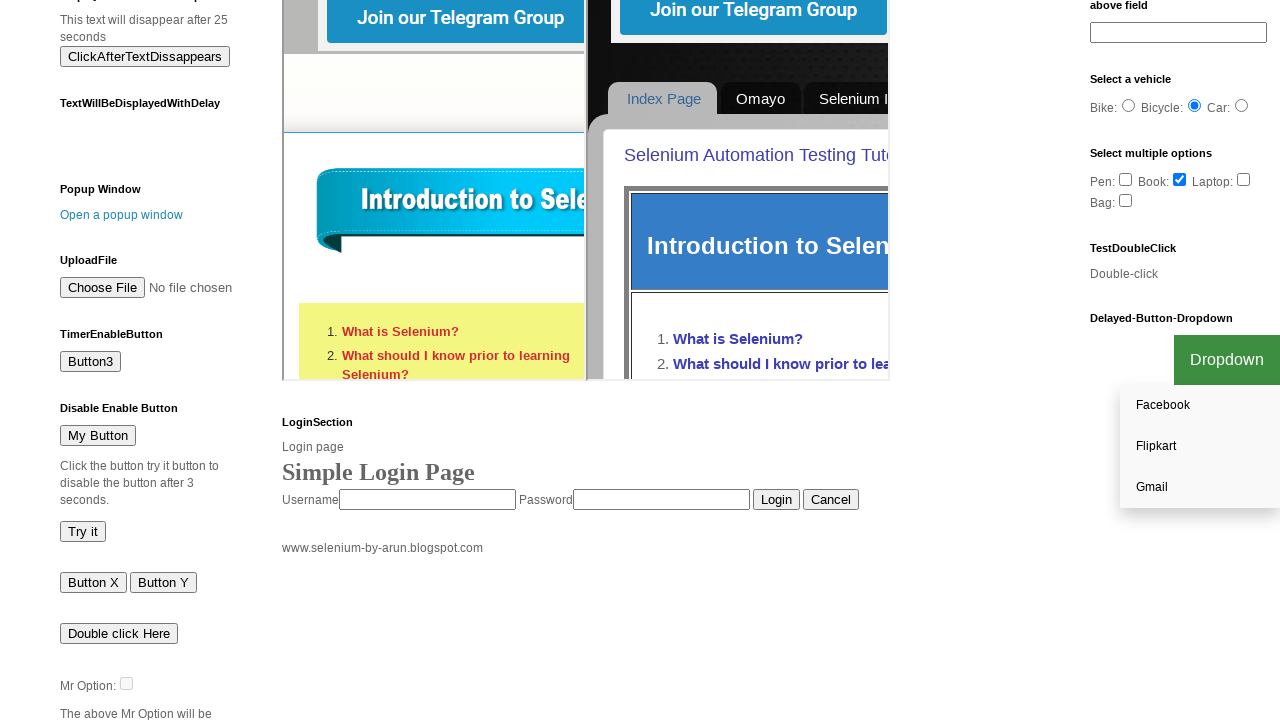

Located all dropdown links
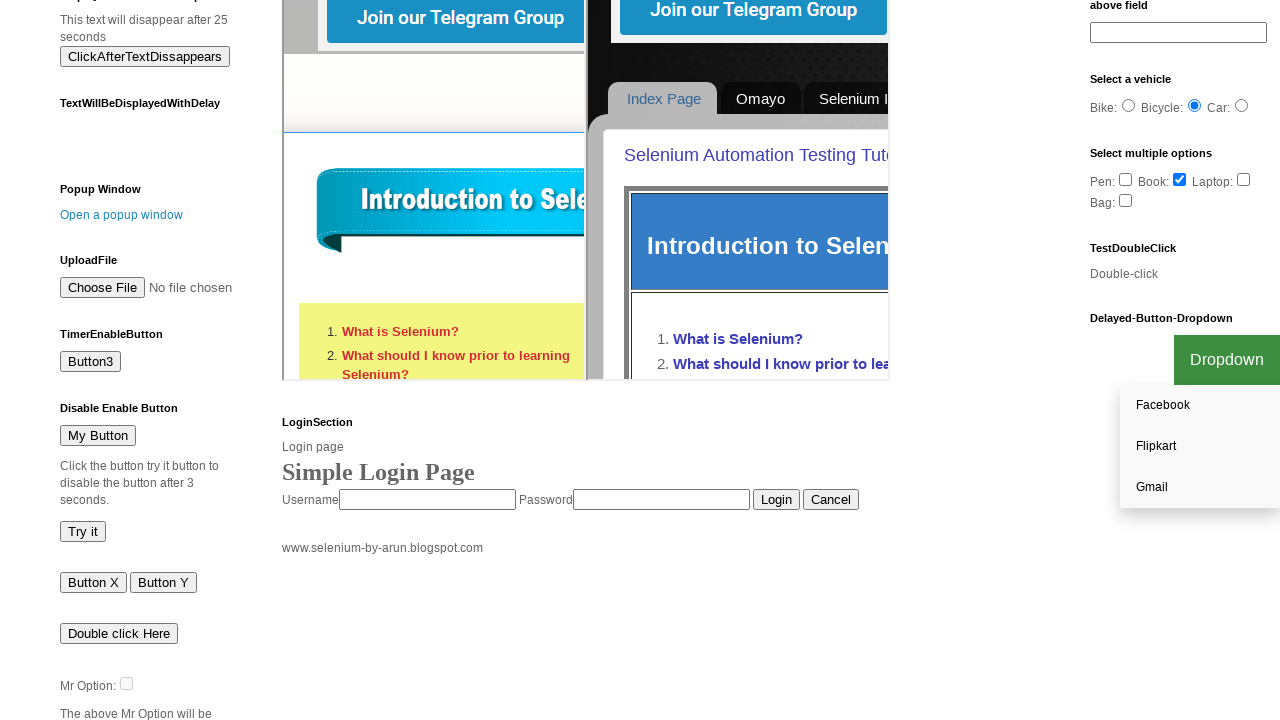

Verified first dropdown link is visible
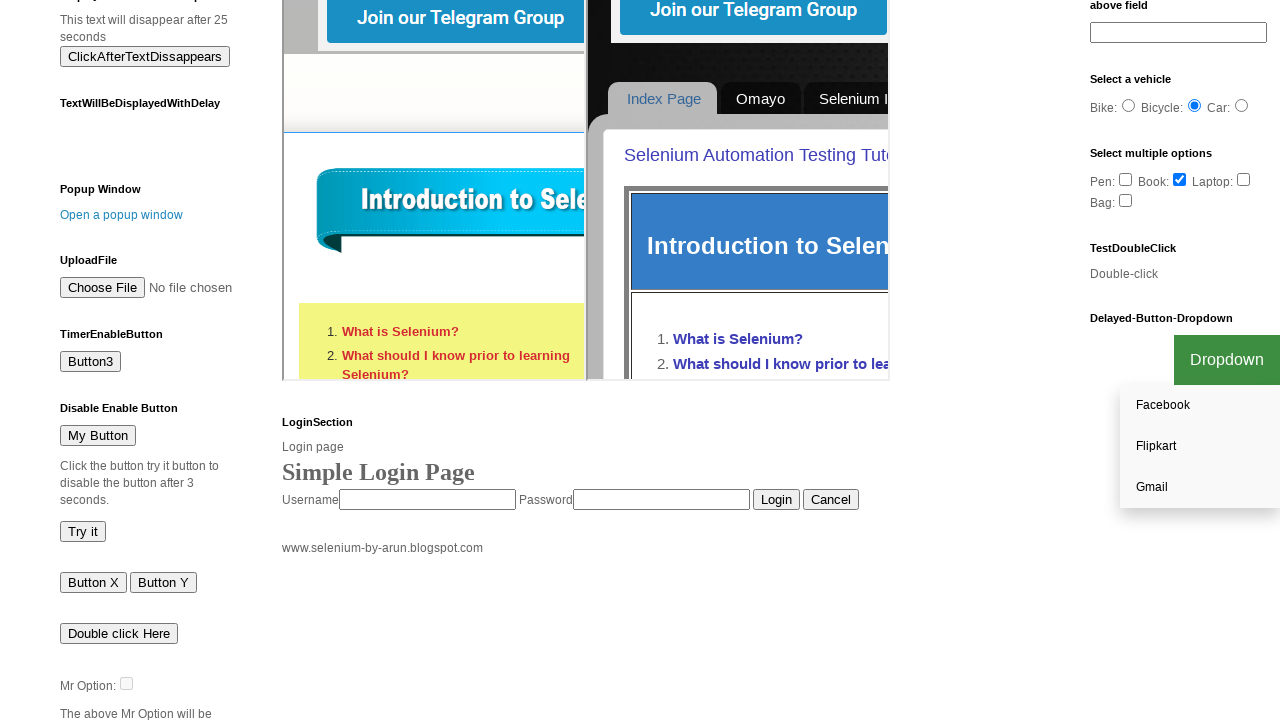

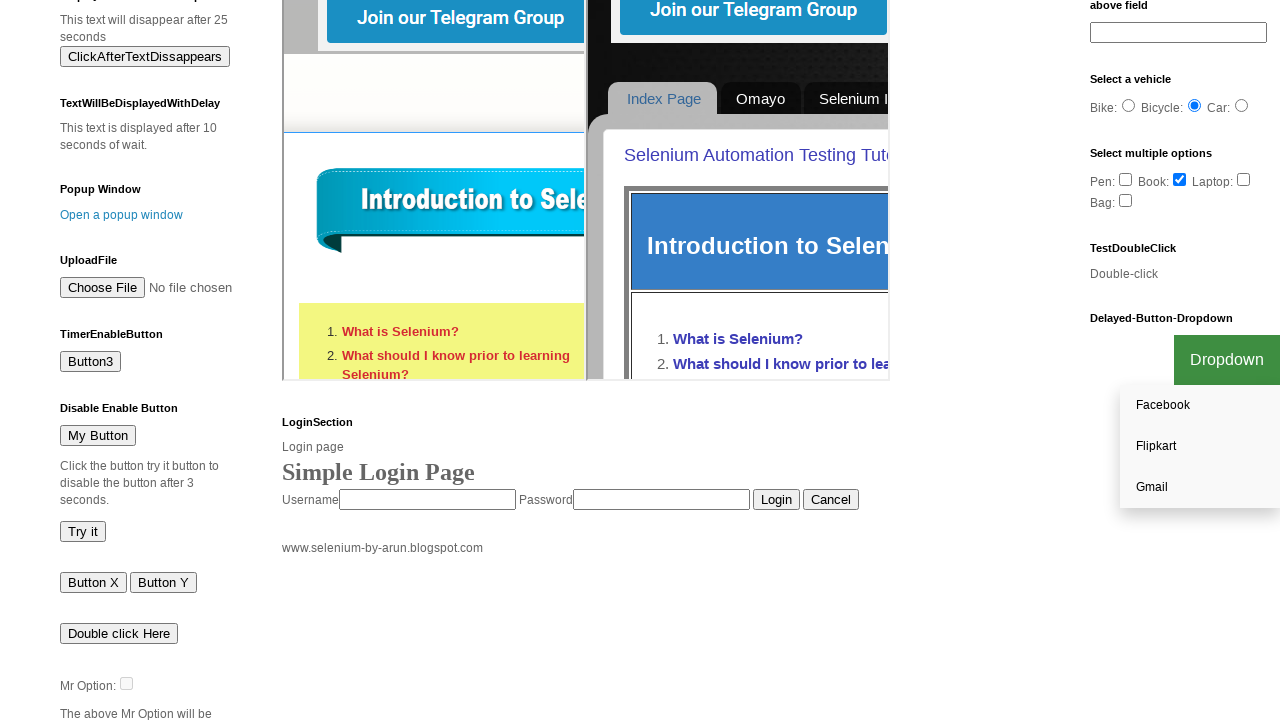